Tests AJAX loading by clicking a blue button and waiting for a green notification to appear with loaded data

Starting URL: http://uitestingplayground.com/ajax

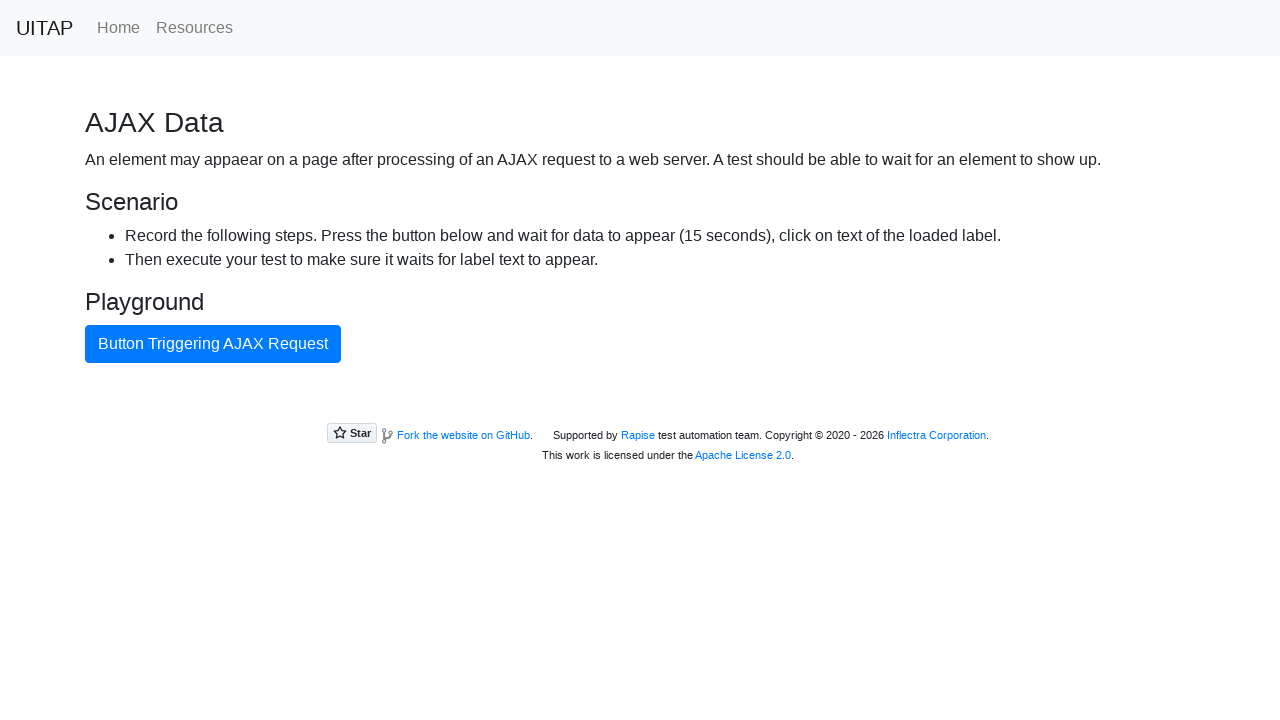

Clicked the blue AJAX button at (213, 344) on #ajaxButton
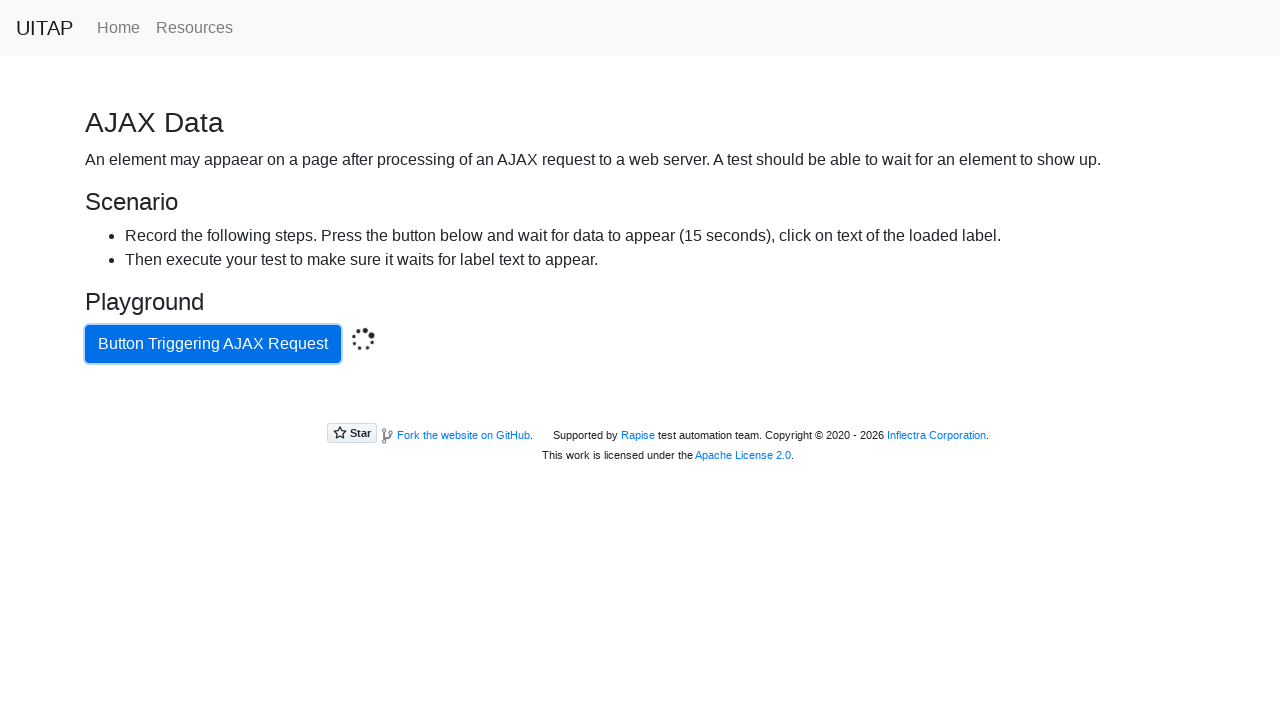

Green success notification appeared after AJAX request completed
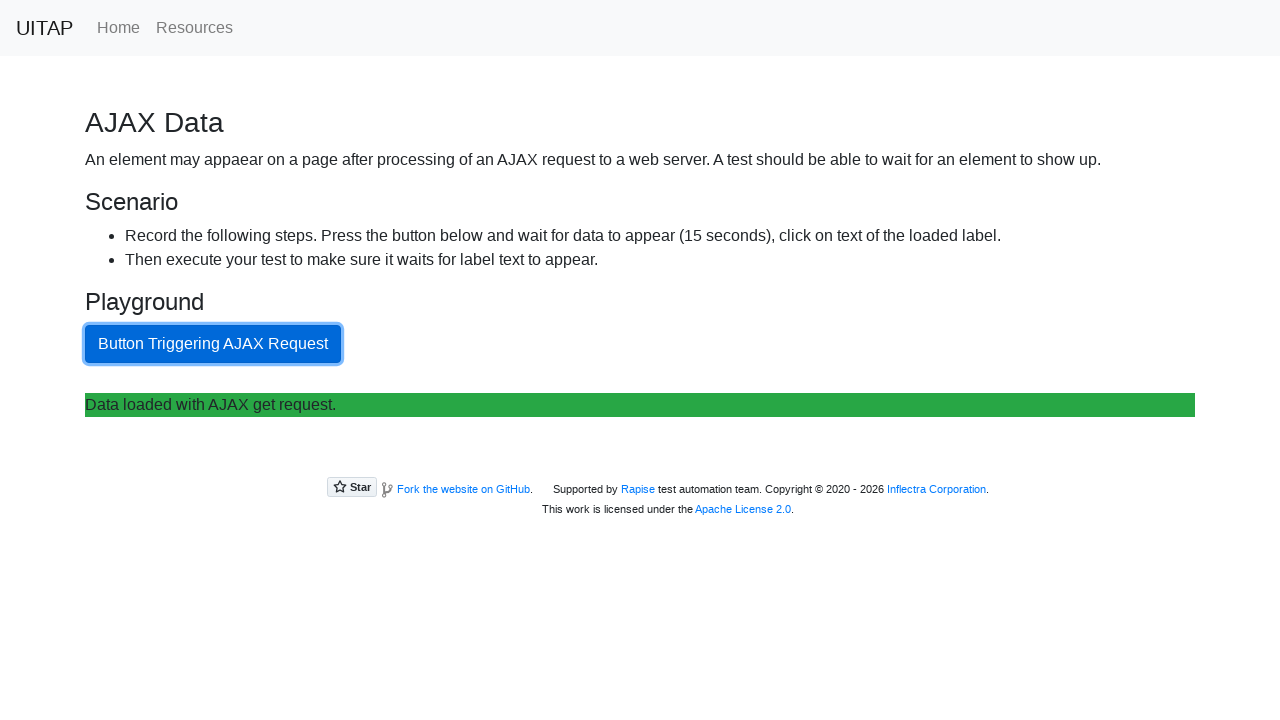

Extracted success message text: Data loaded with AJAX get request.
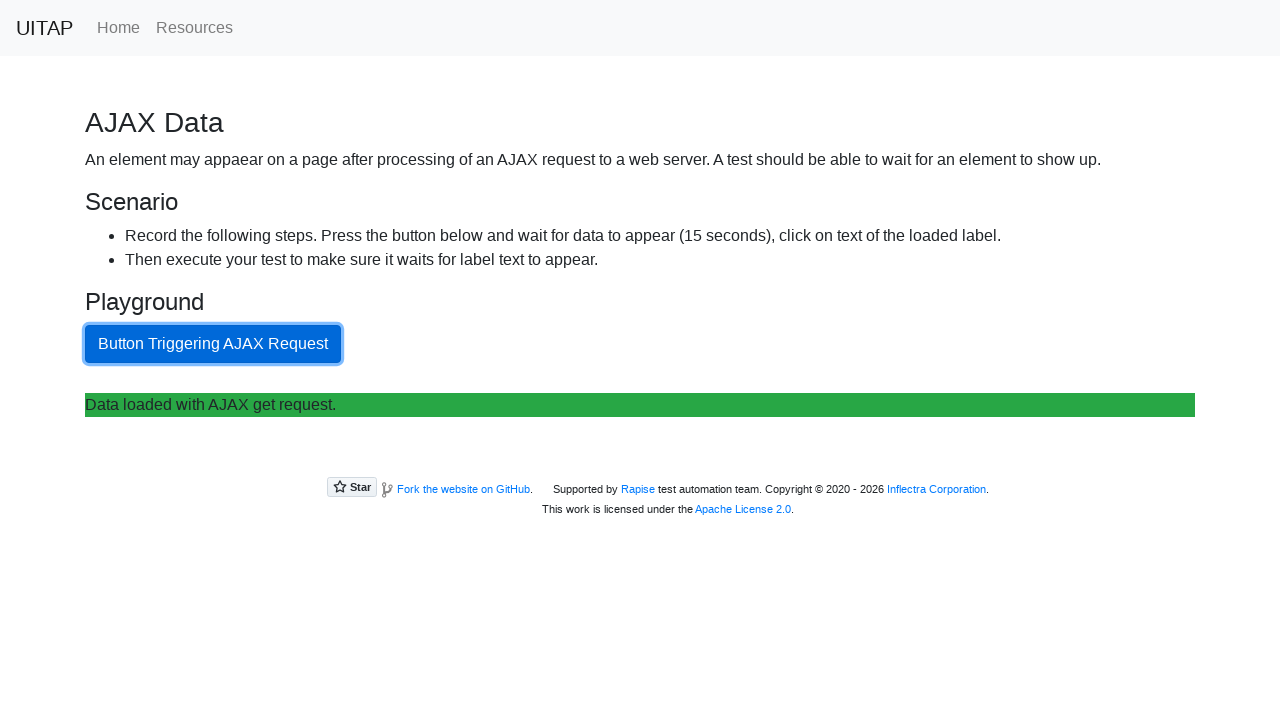

Printed success message to console
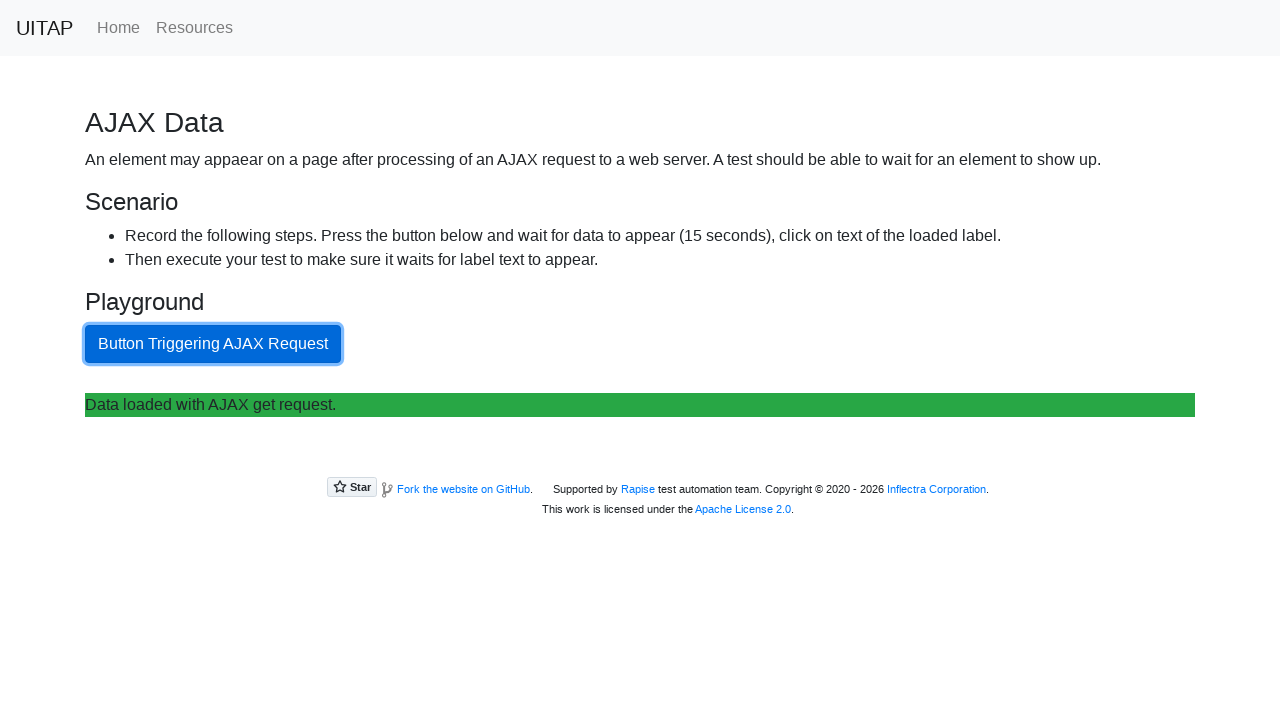

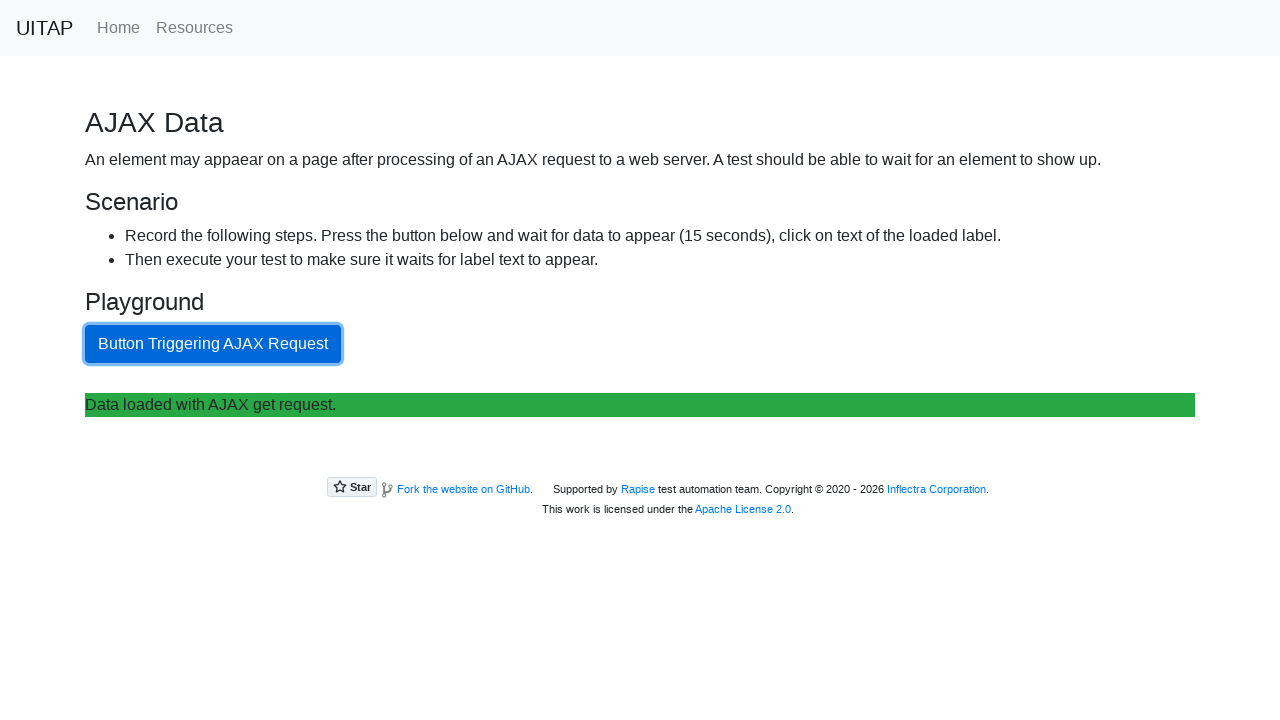